Tests email form by entering an email address, verifying the submit button becomes active (opacity 1), and clicking submit

Starting URL: https://library-app.firebaseapp.com

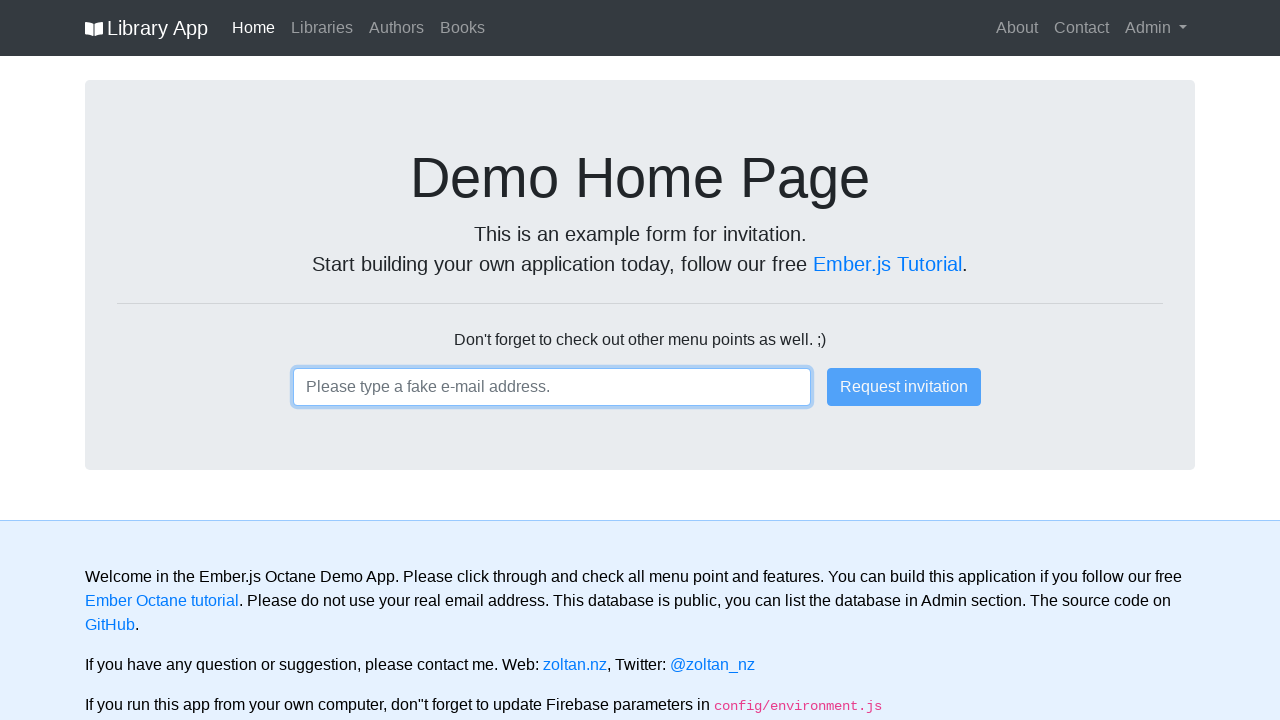

Filled email field with 'tester@test.com' on .ember-text-field
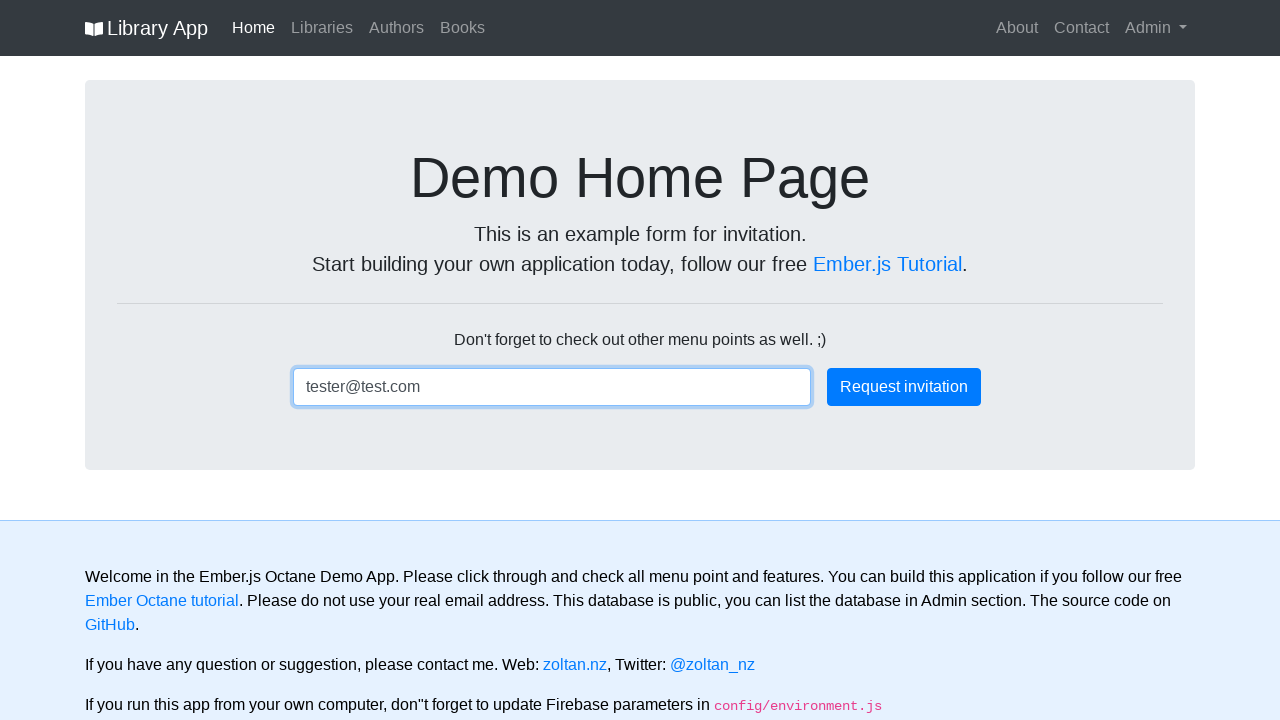

Submit button became active (opacity 1)
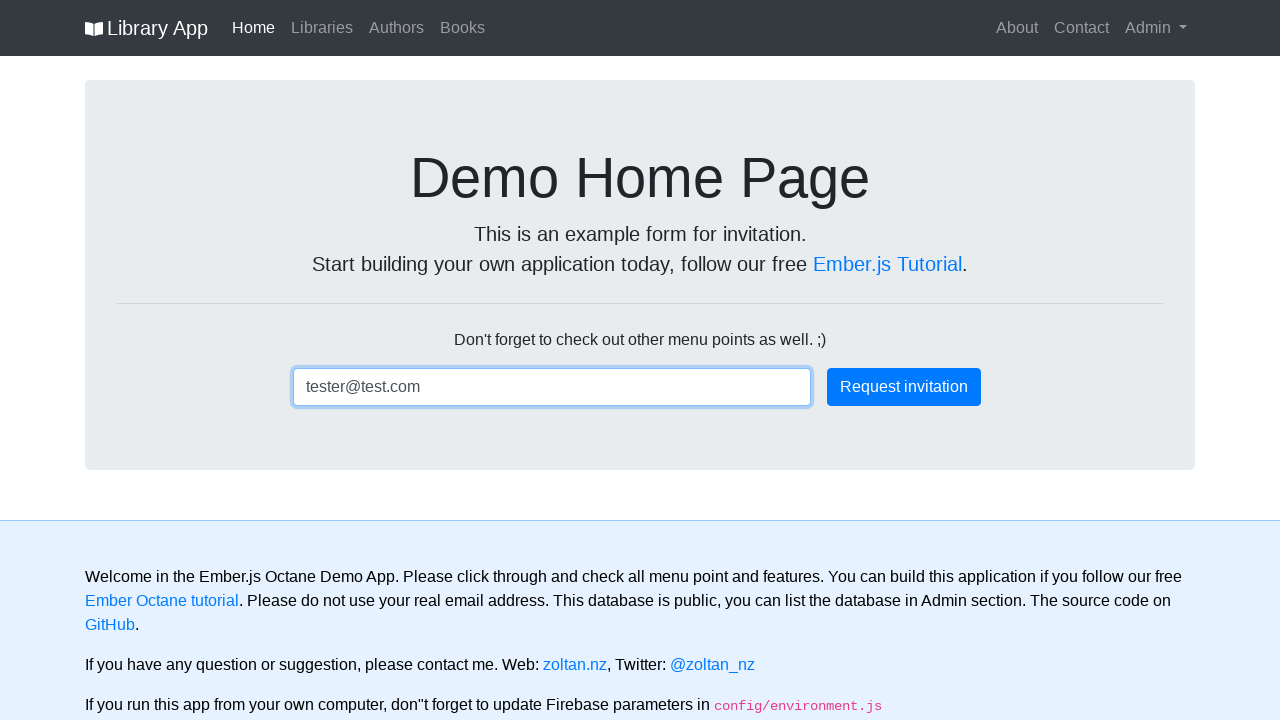

Clicked submit button at (904, 387) on .btn-primary
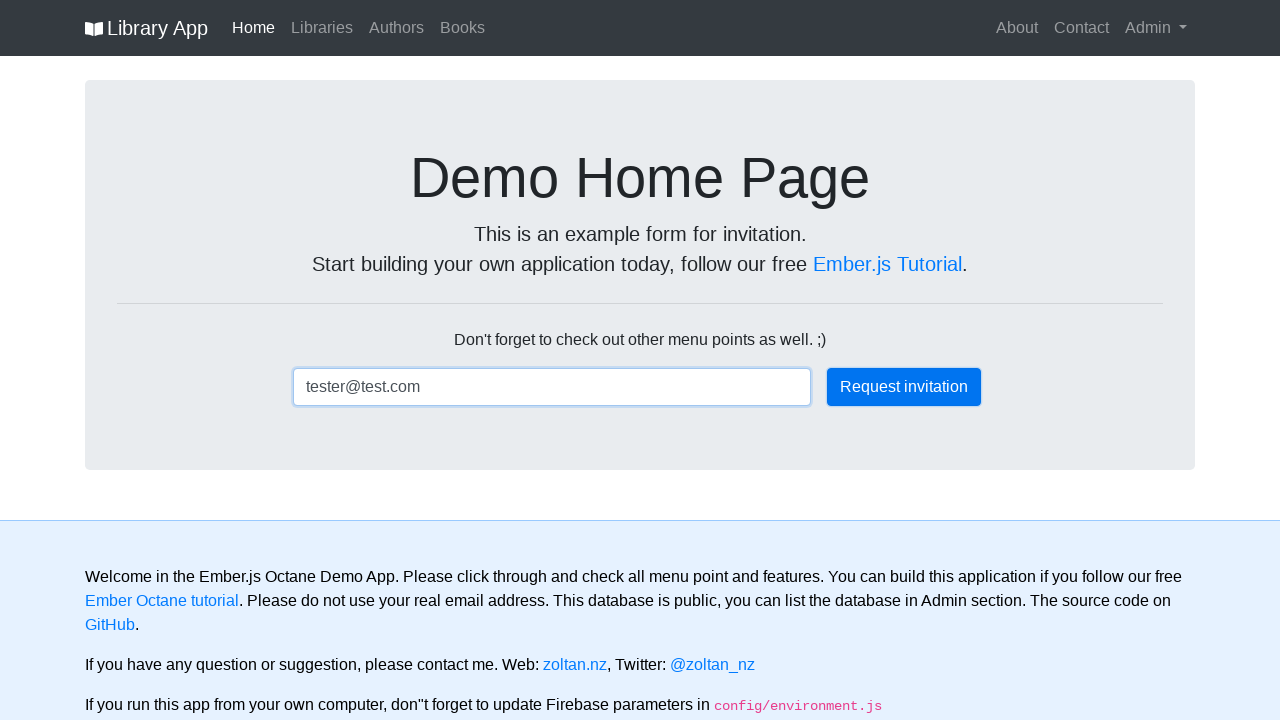

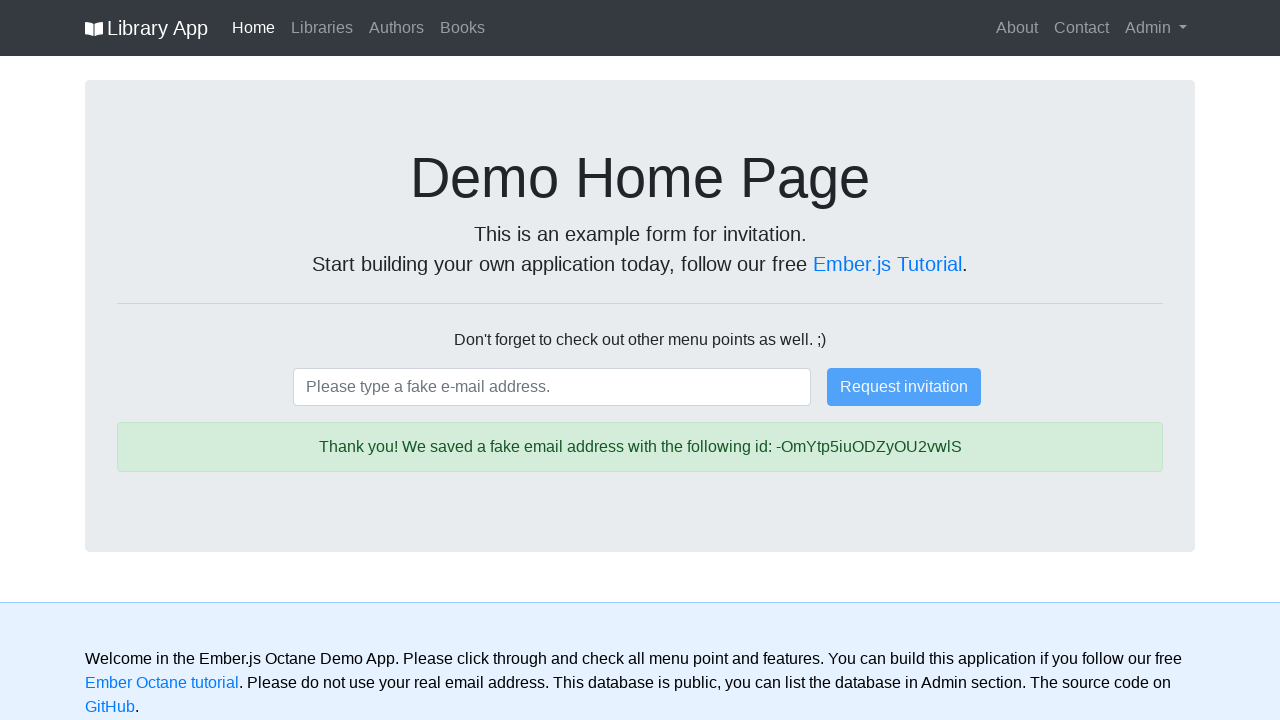